Tests JavaScript prompt functionality by clicking the prompt button, entering text into the prompt dialog, and accepting it.

Starting URL: https://the-internet.herokuapp.com/javascript_alerts

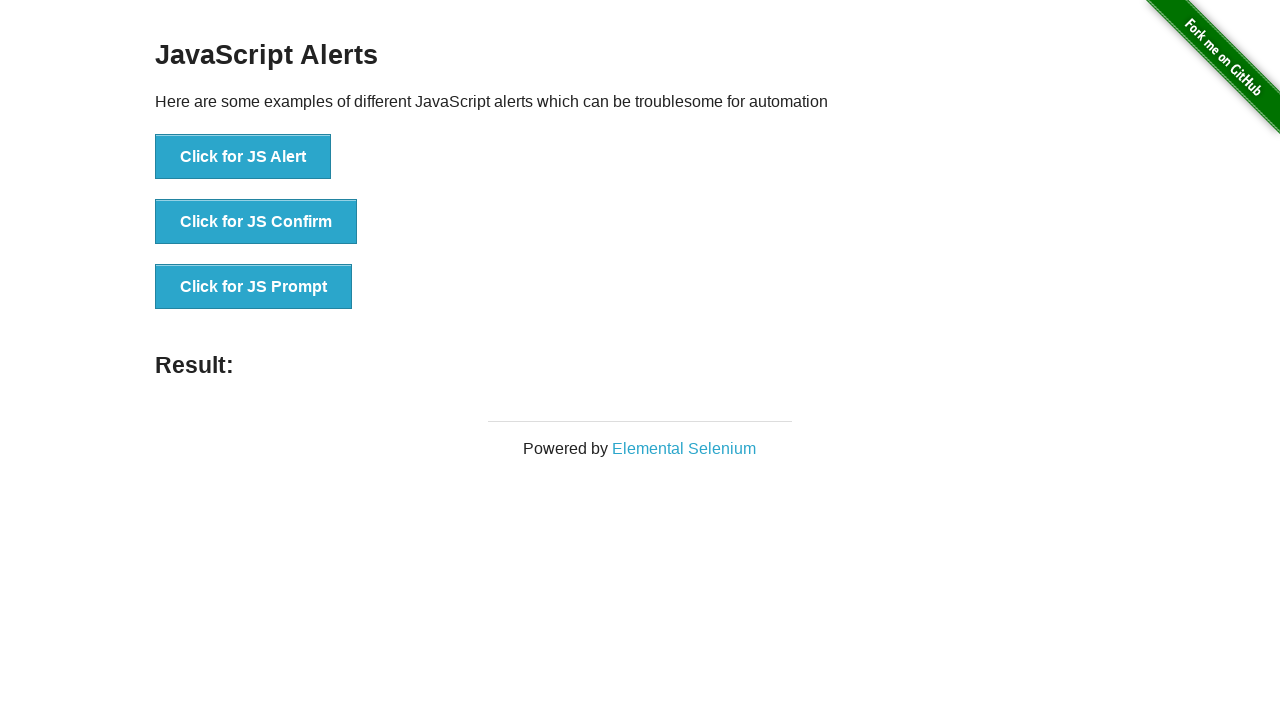

Clicked the JS Prompt button at (254, 287) on xpath=//button[contains(text(),'Click for JS Prompt')]
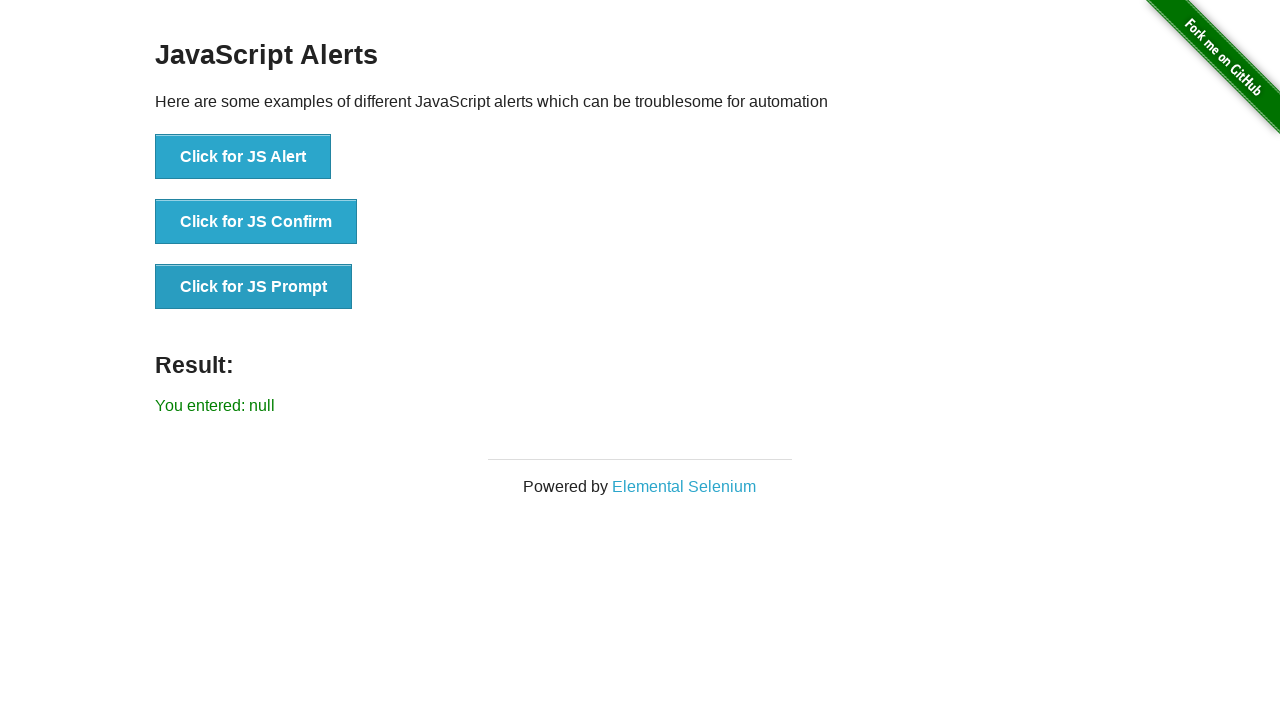

Set up dialog handler to accept prompt with 'hello'
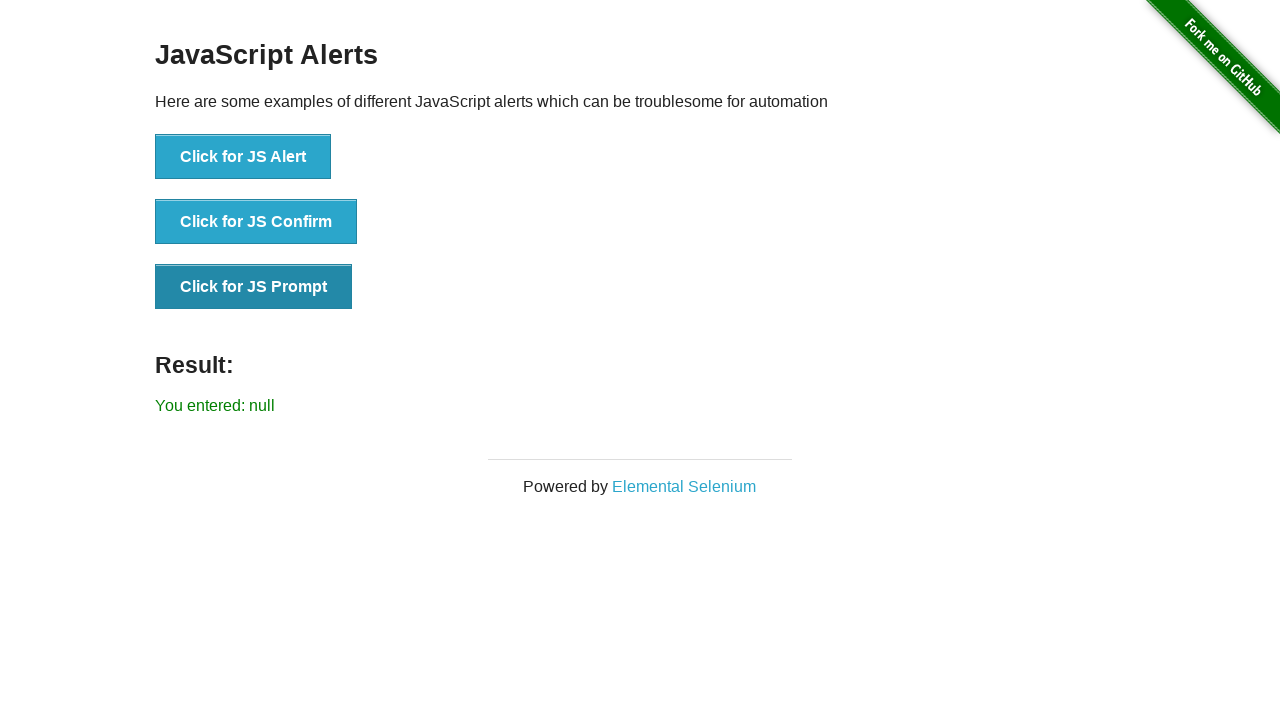

Clicked the JS Prompt button to trigger dialog at (254, 287) on xpath=//button[contains(text(),'Click for JS Prompt')]
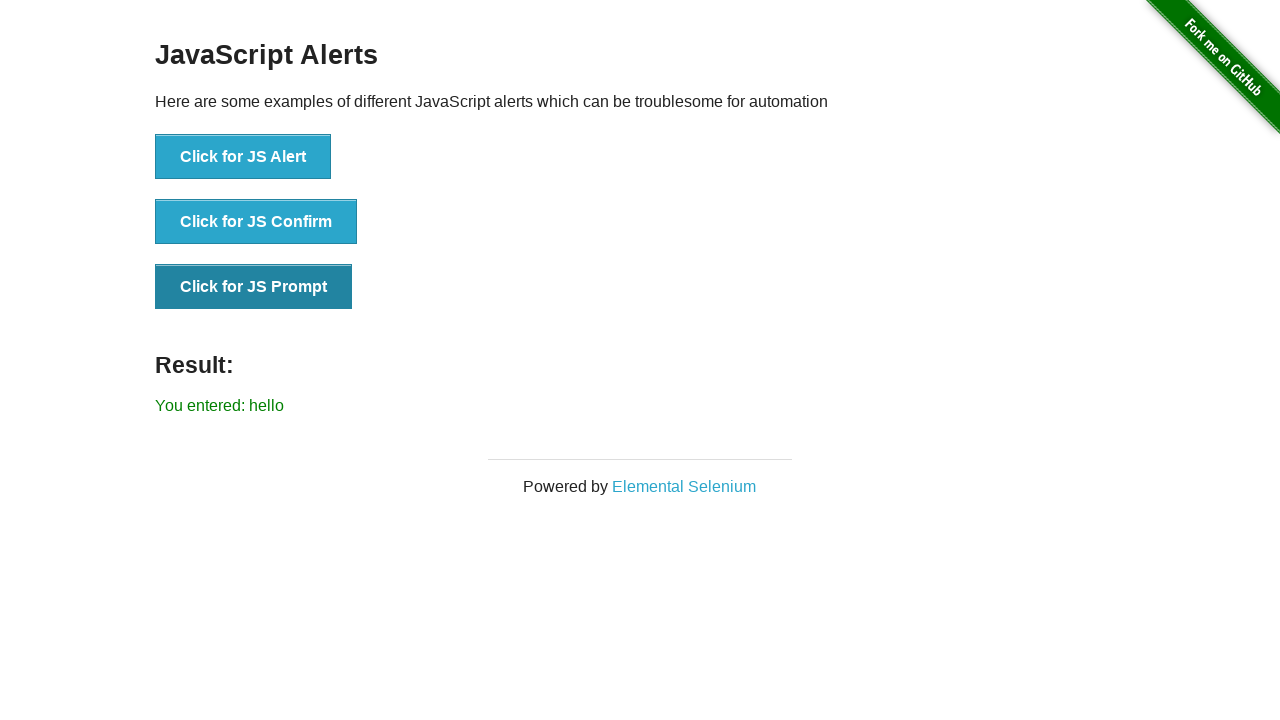

Prompt result text appeared on page
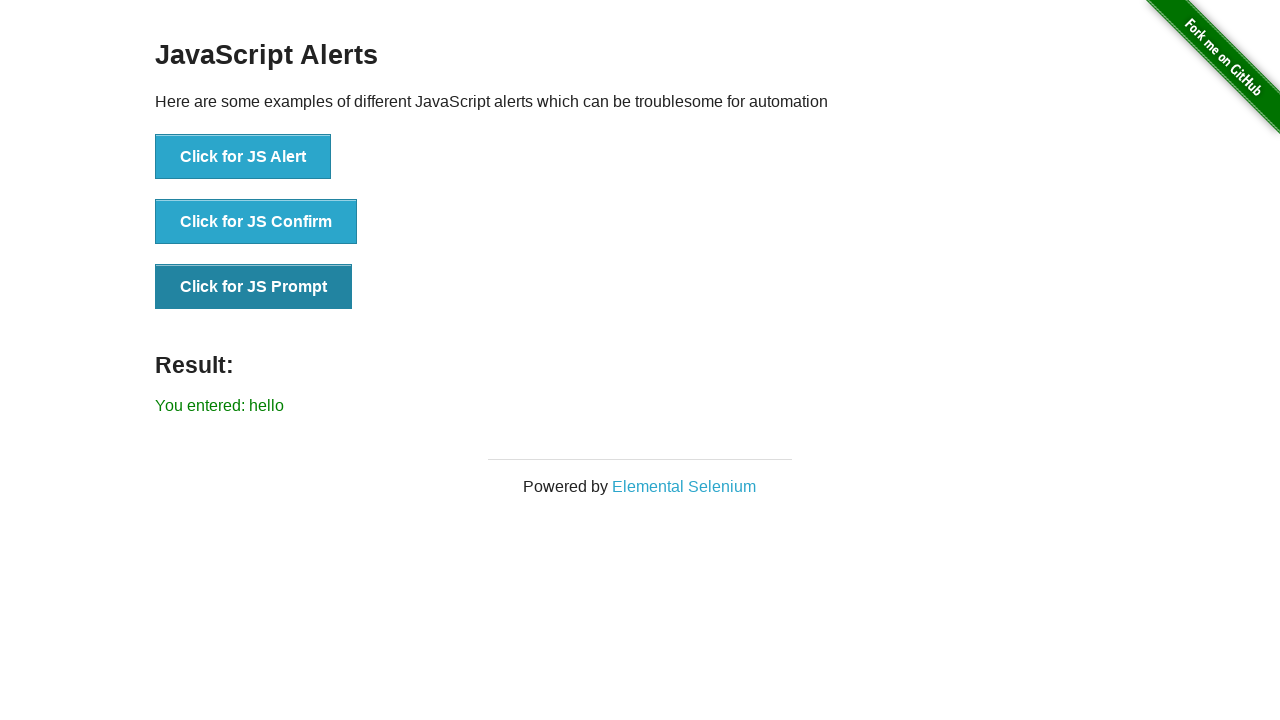

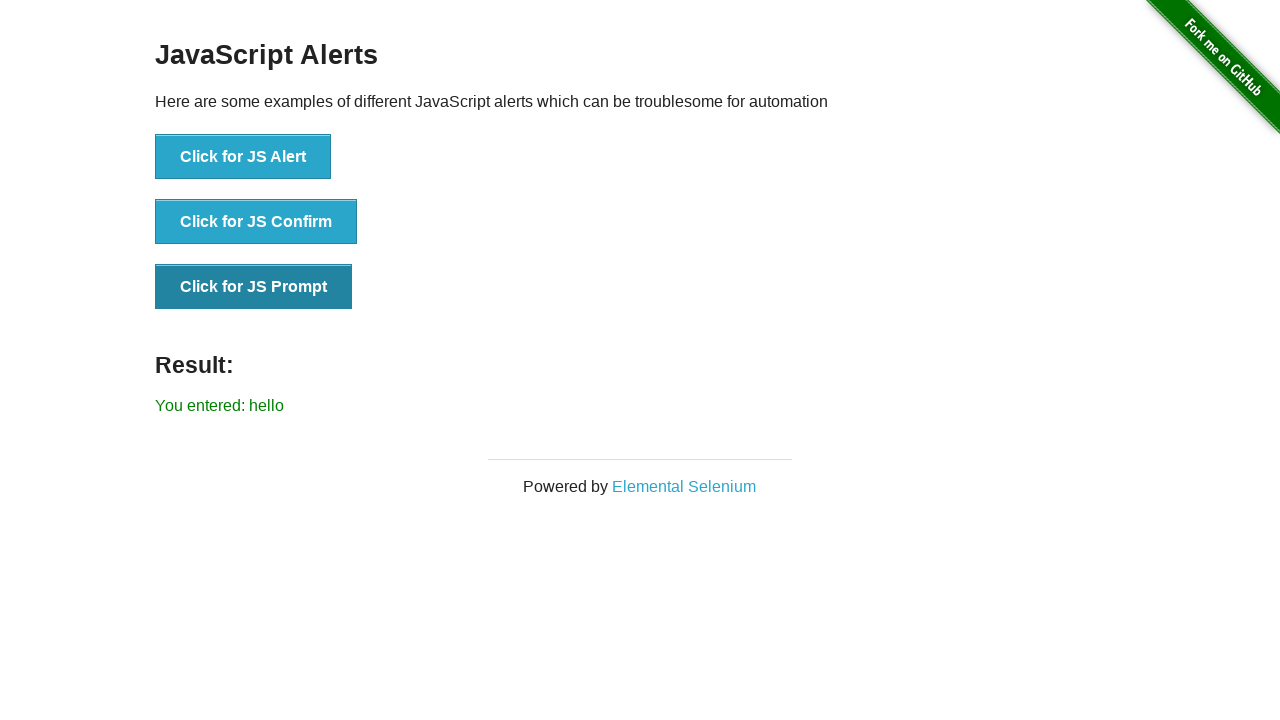